Tests drag and drop functionality by navigating to the drag and drop page and moving element A to element B's position

Starting URL: http://the-internet.herokuapp.com/

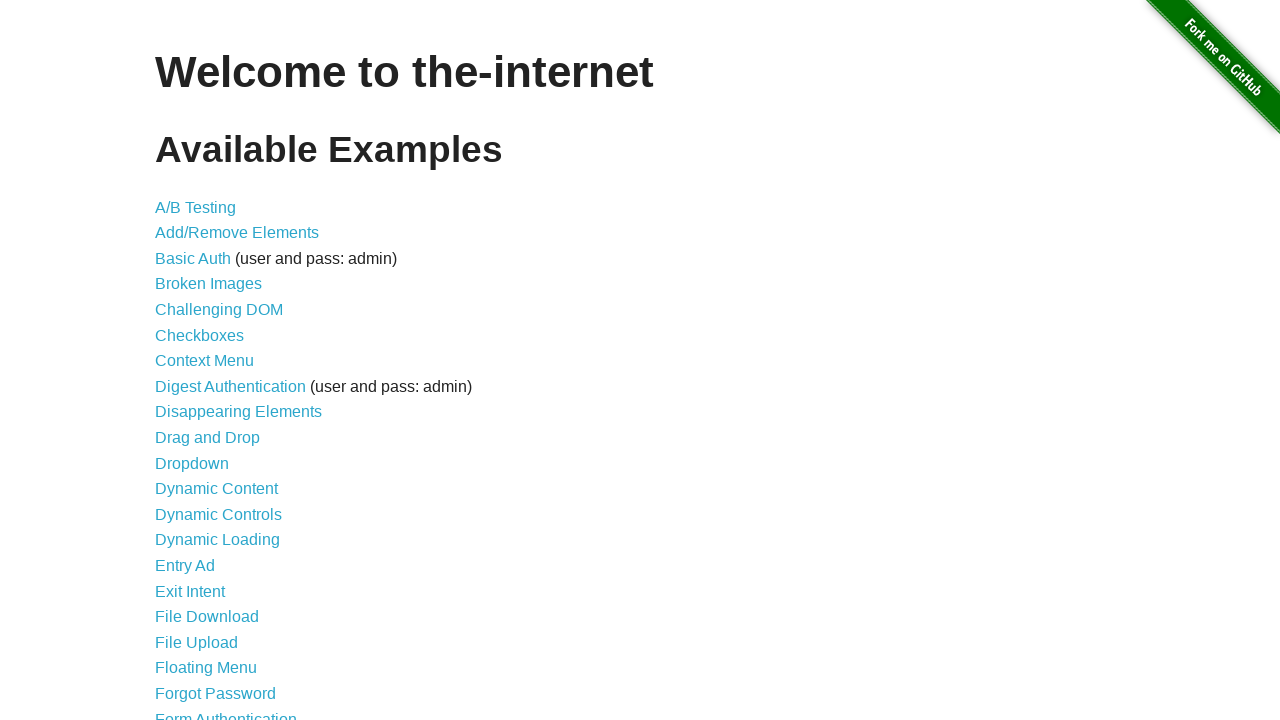

Clicked drag and drop link at (208, 438) on xpath=//a[@href='/drag_and_drop']
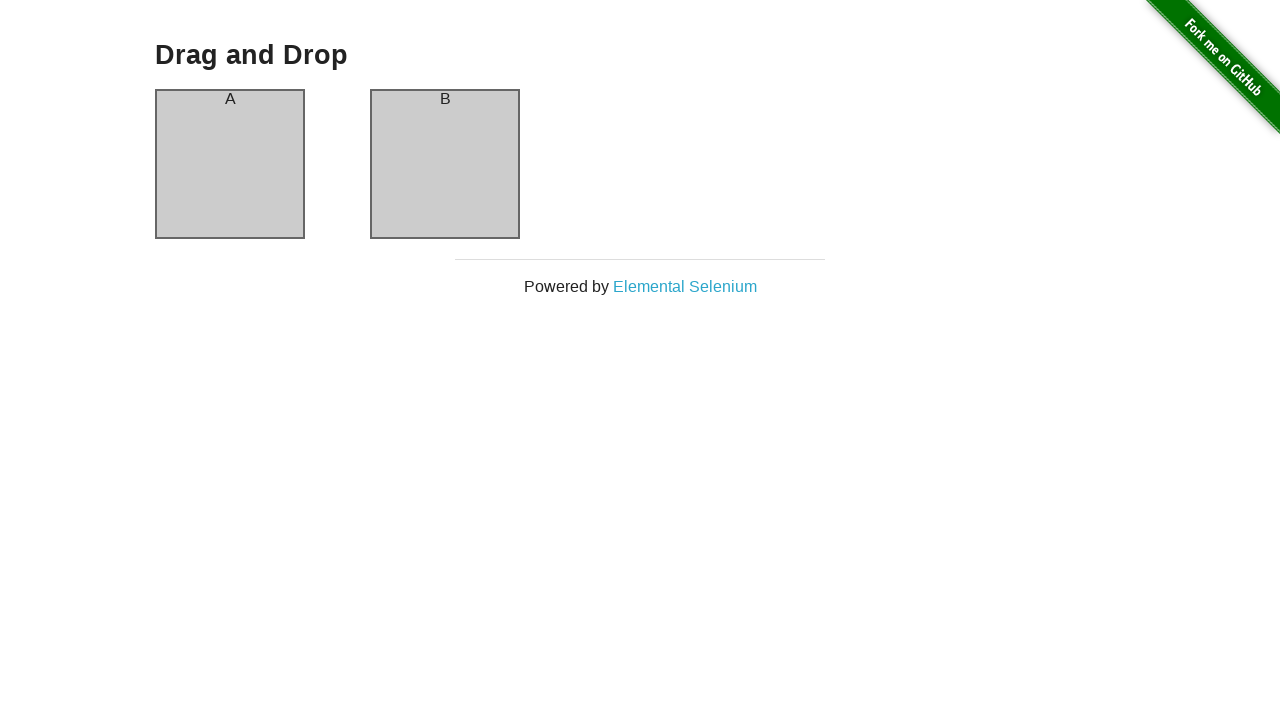

Waited for element A to load
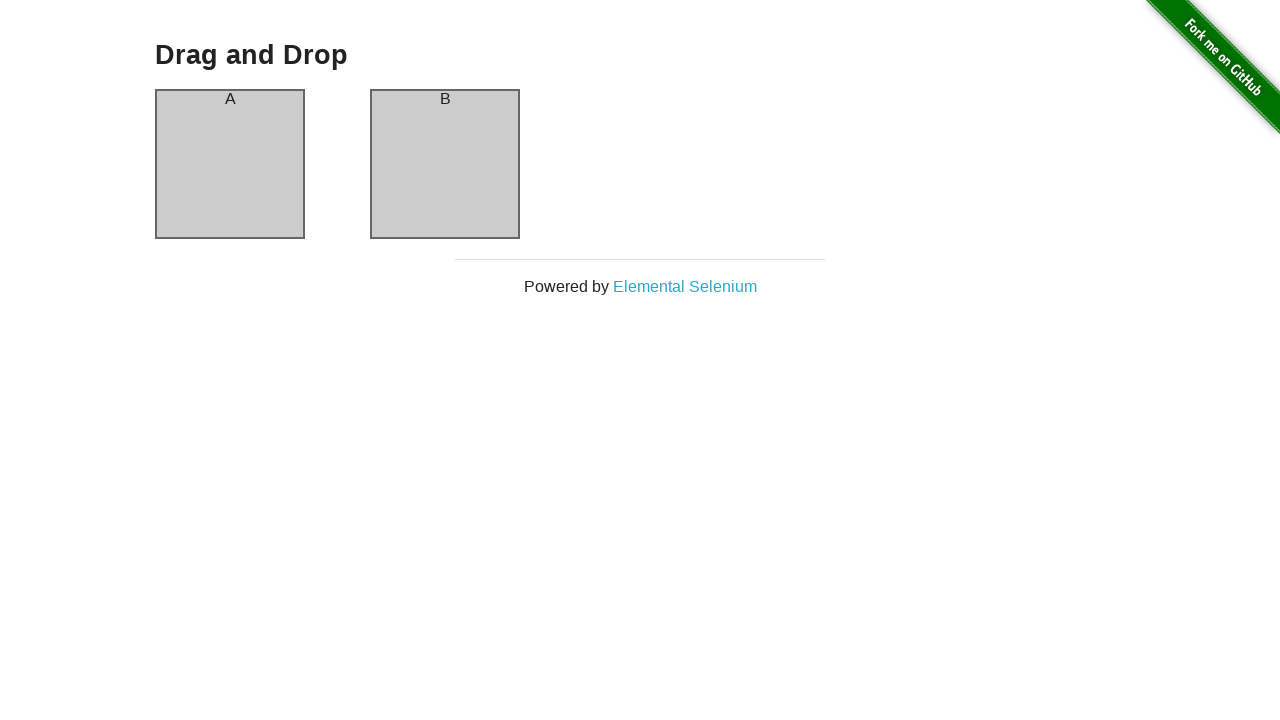

Waited for element B to load
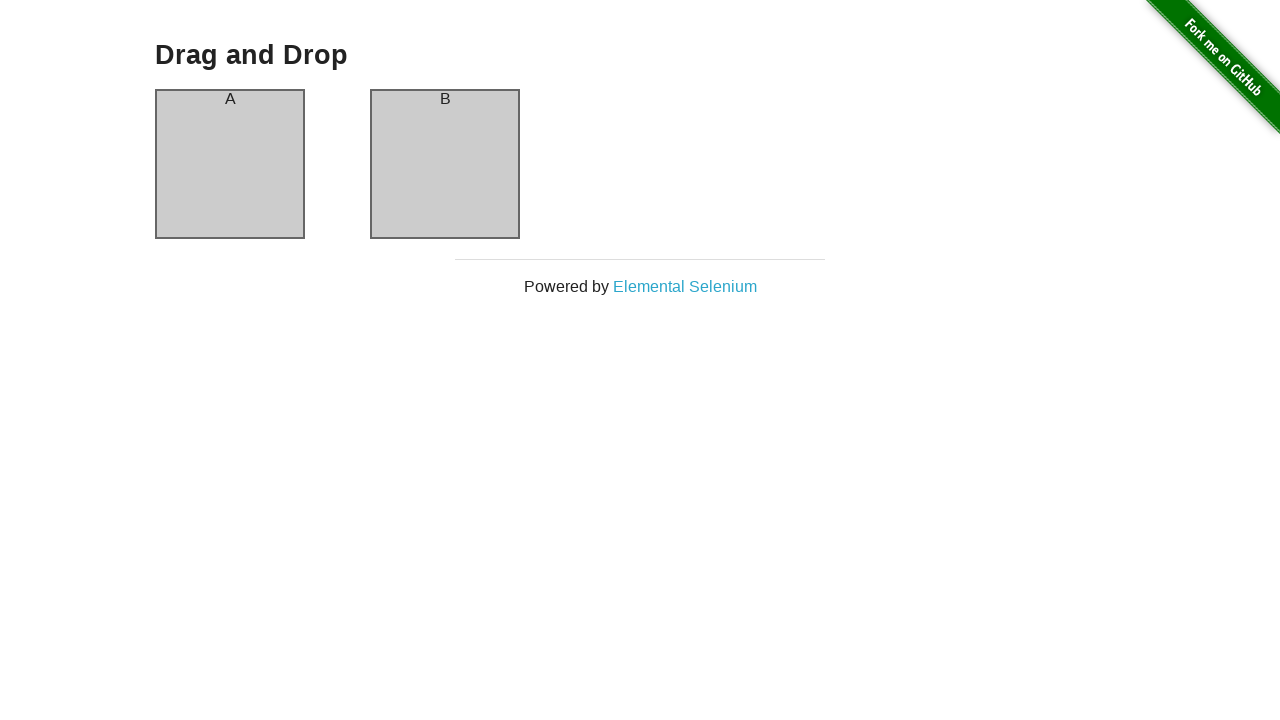

Located element A for drag operation
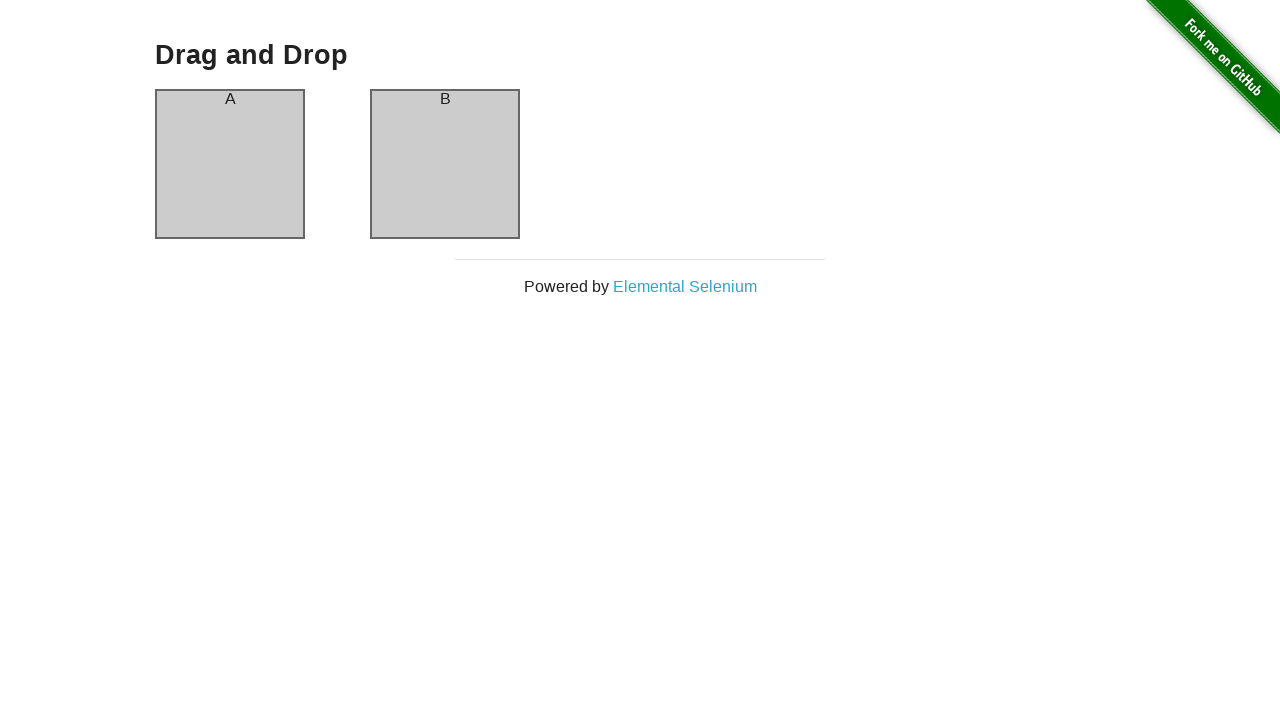

Located element B as drag target
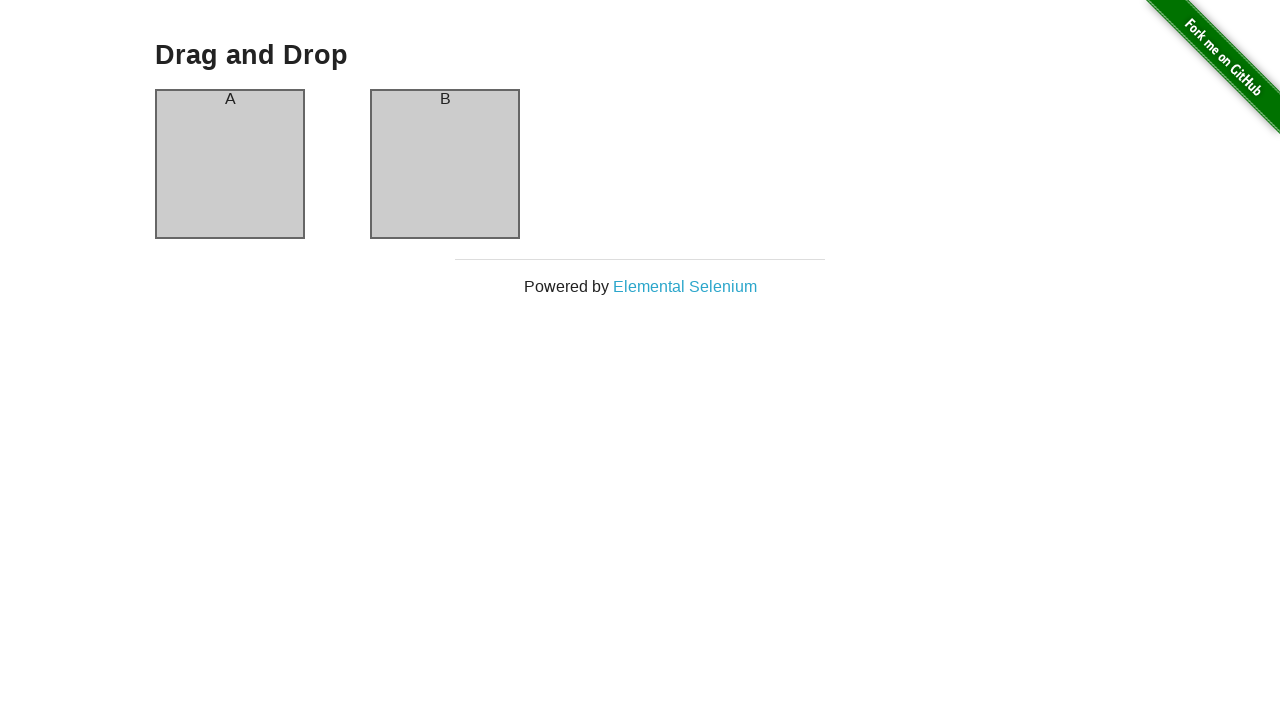

Dragged element A to element B's position at (445, 164)
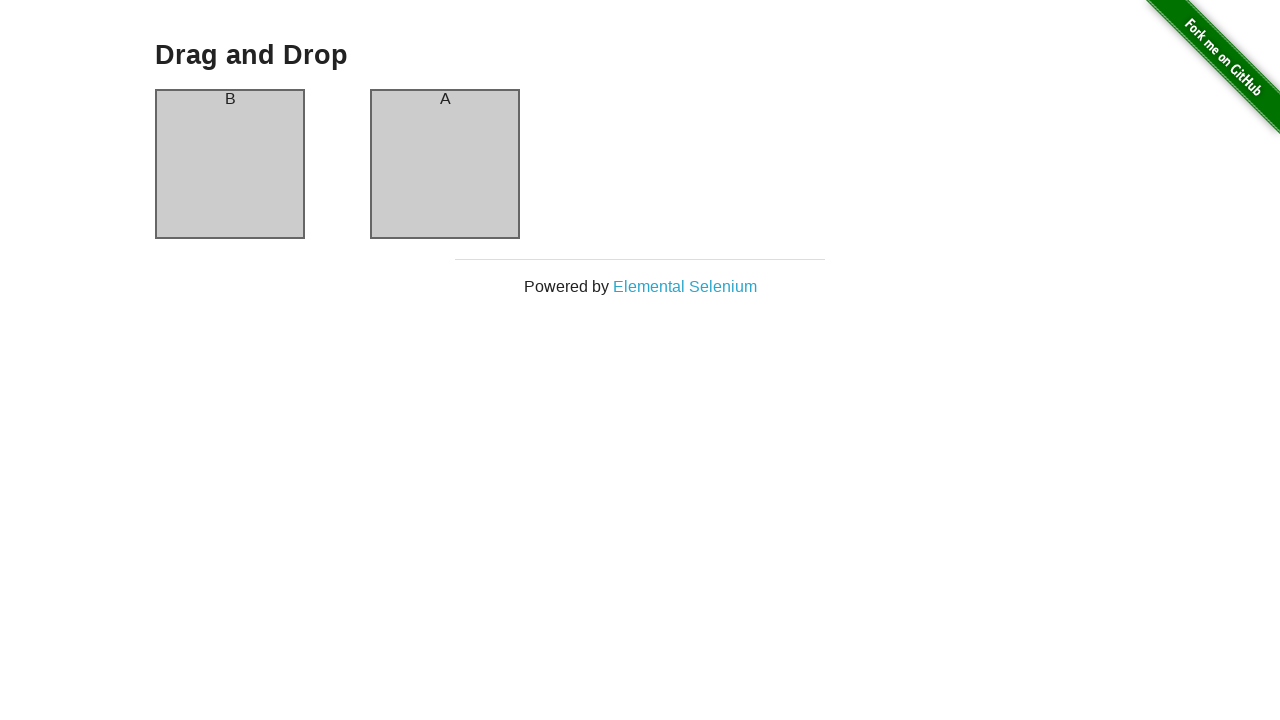

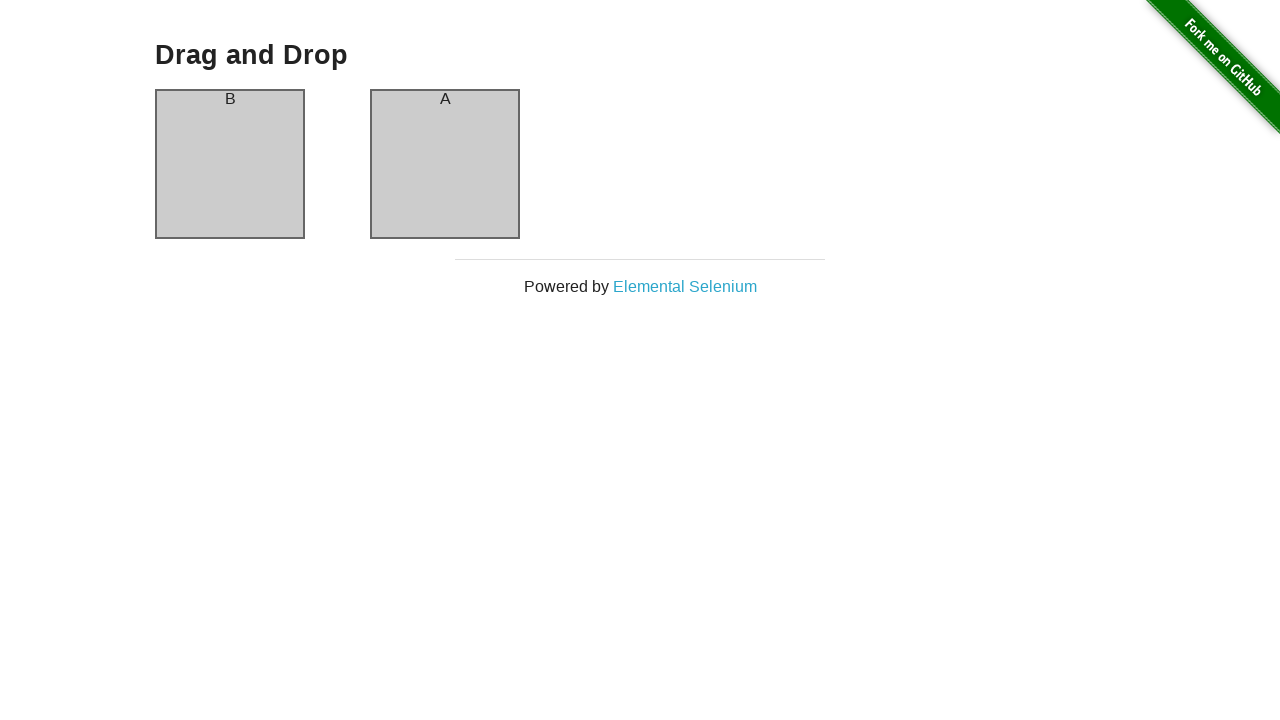